Tests un-marking items as complete by unchecking their checkboxes.

Starting URL: https://demo.playwright.dev/todomvc

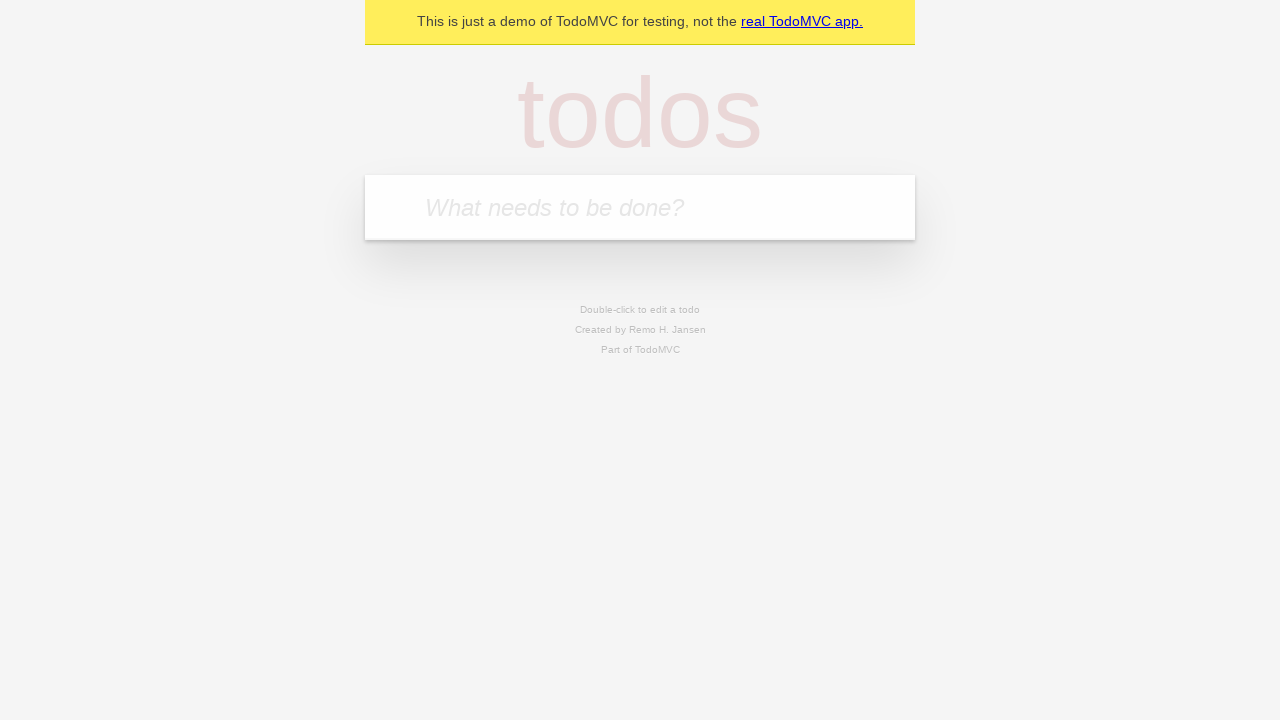

Filled todo input with 'buy some cheese' on internal:attr=[placeholder="What needs to be done?"i]
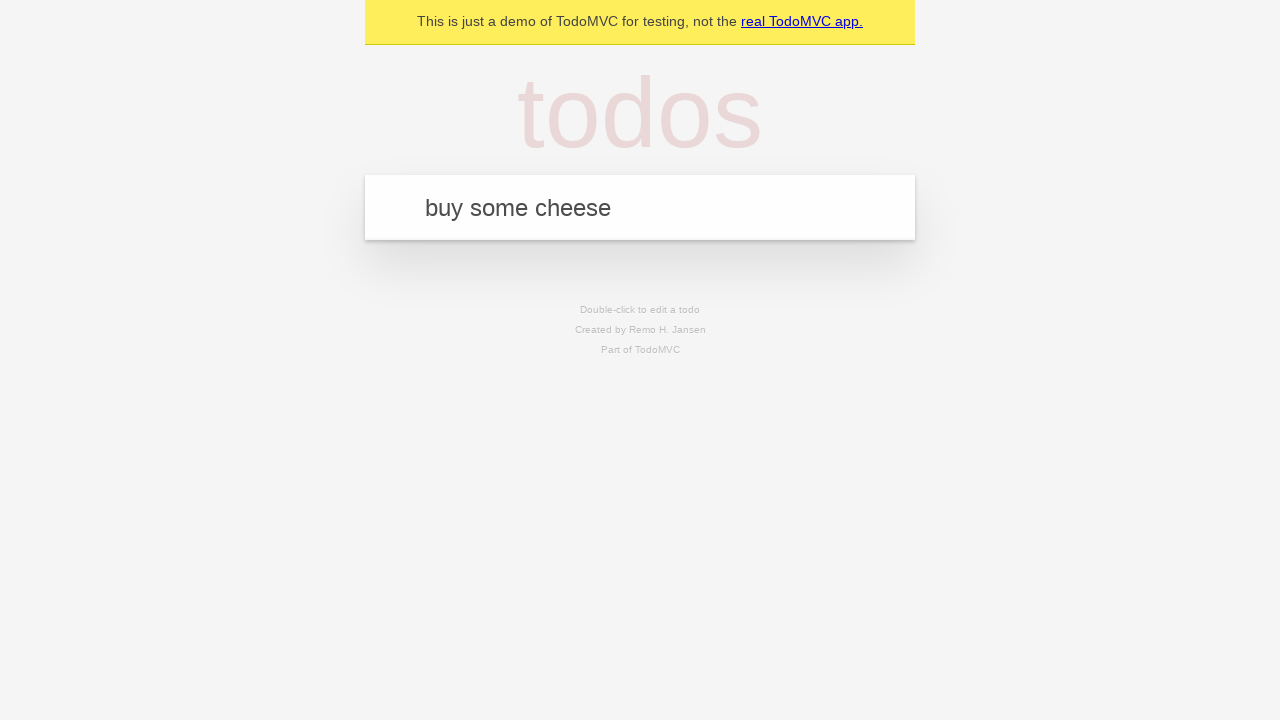

Pressed Enter to add first todo item on internal:attr=[placeholder="What needs to be done?"i]
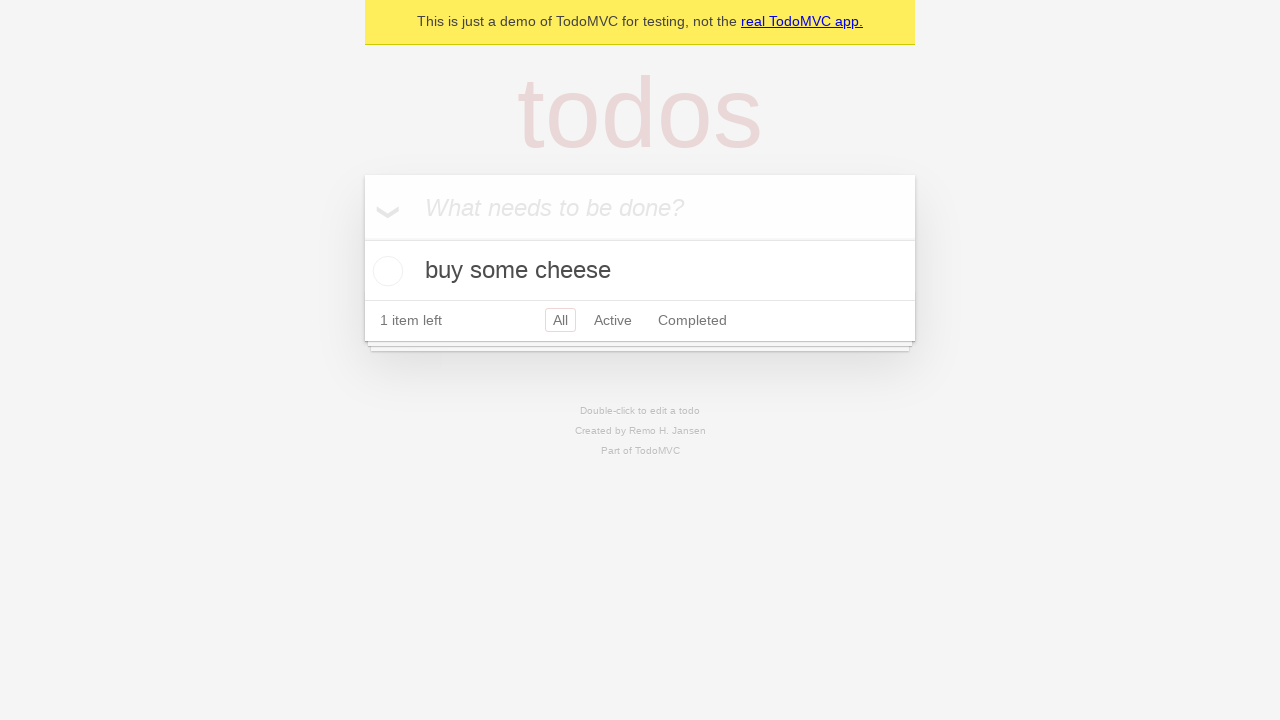

Filled todo input with 'feed the cat' on internal:attr=[placeholder="What needs to be done?"i]
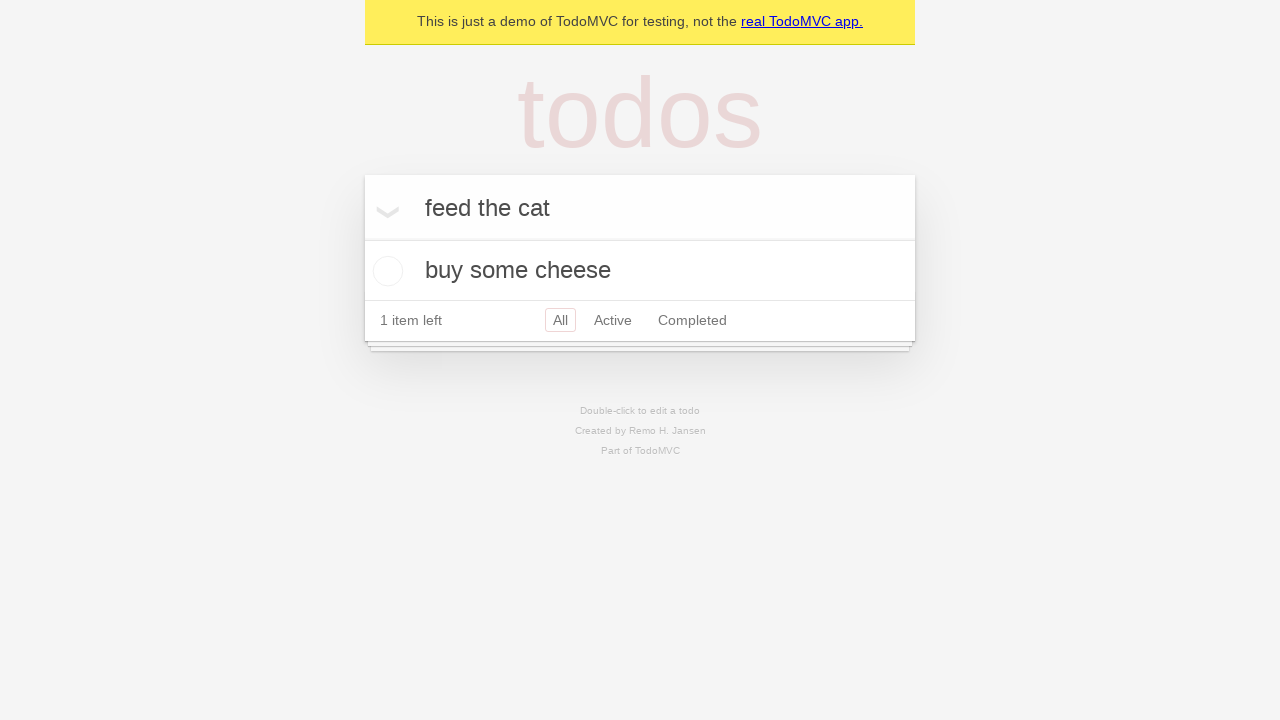

Pressed Enter to add second todo item on internal:attr=[placeholder="What needs to be done?"i]
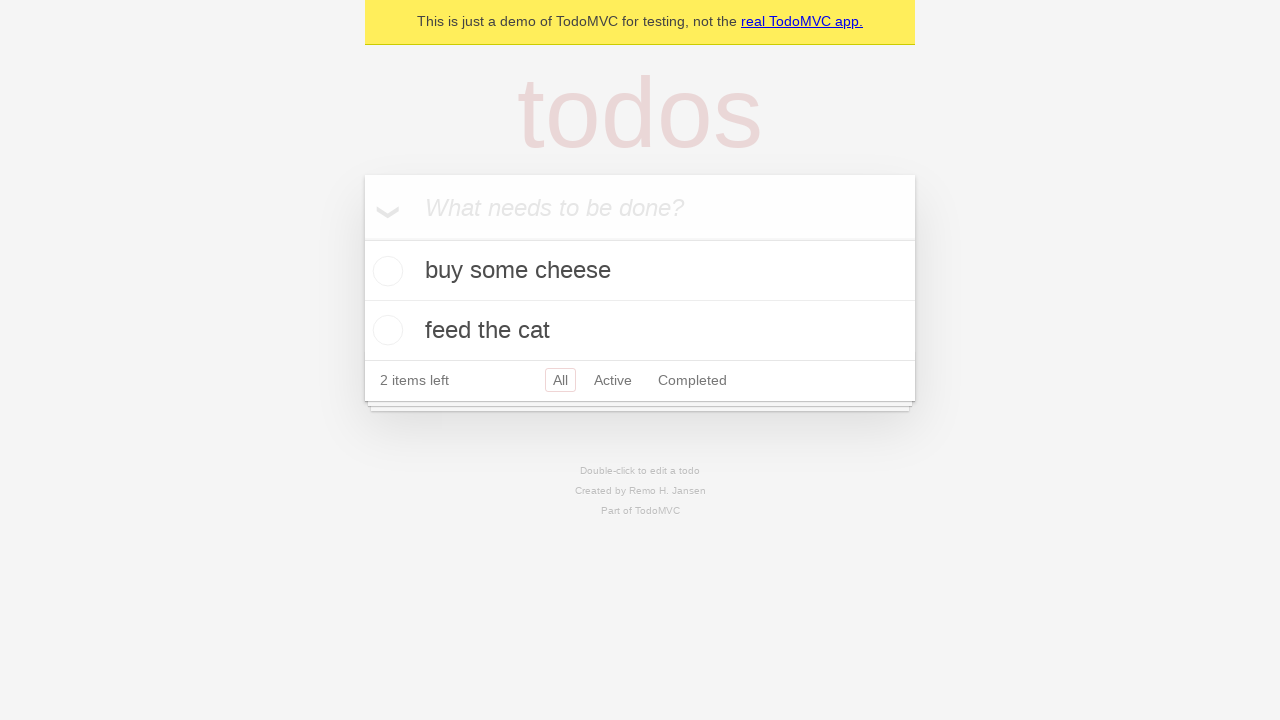

Checked first todo item checkbox to mark as complete at (385, 271) on internal:testid=[data-testid="todo-item"s] >> nth=0 >> internal:role=checkbox
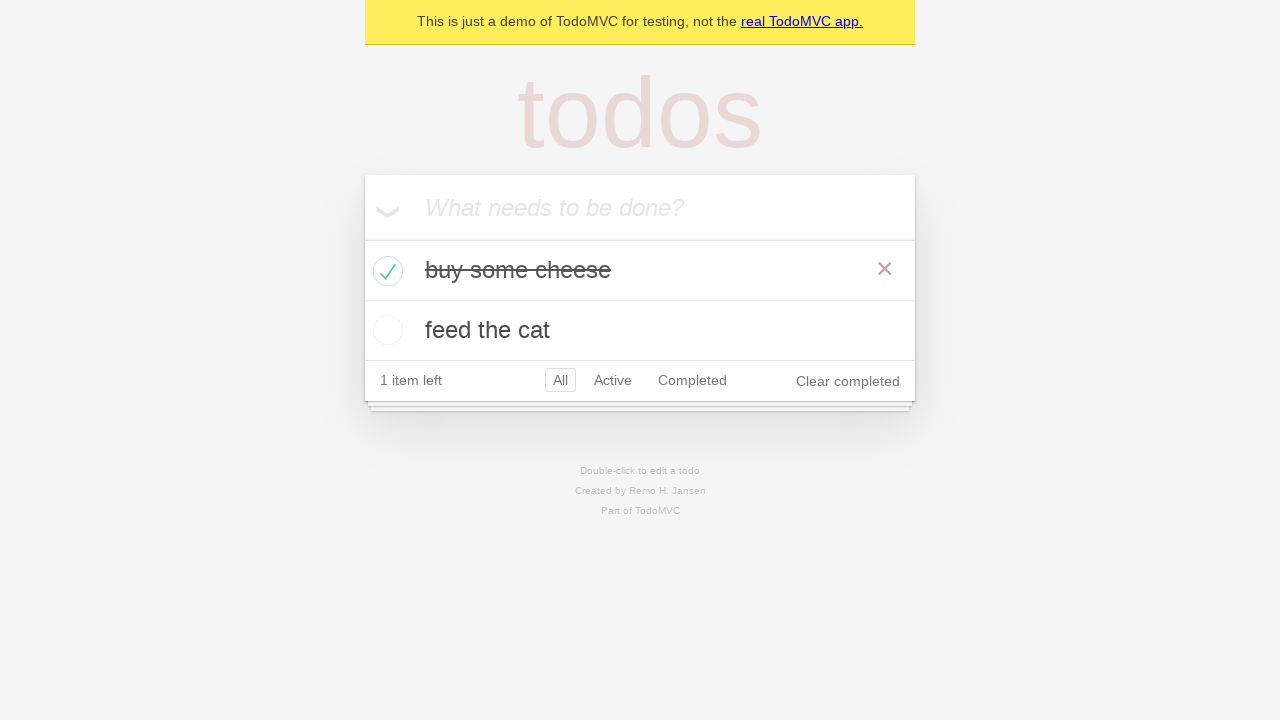

Unchecked first todo item checkbox to un-mark as complete at (385, 271) on internal:testid=[data-testid="todo-item"s] >> nth=0 >> internal:role=checkbox
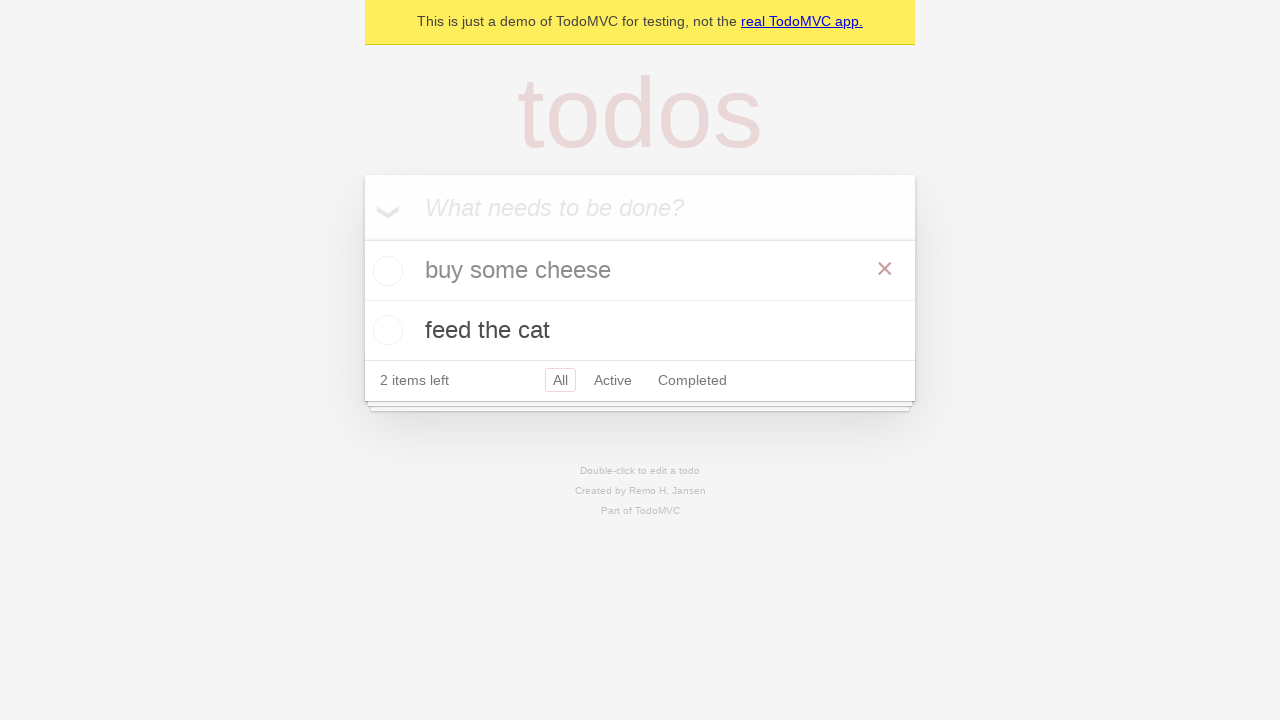

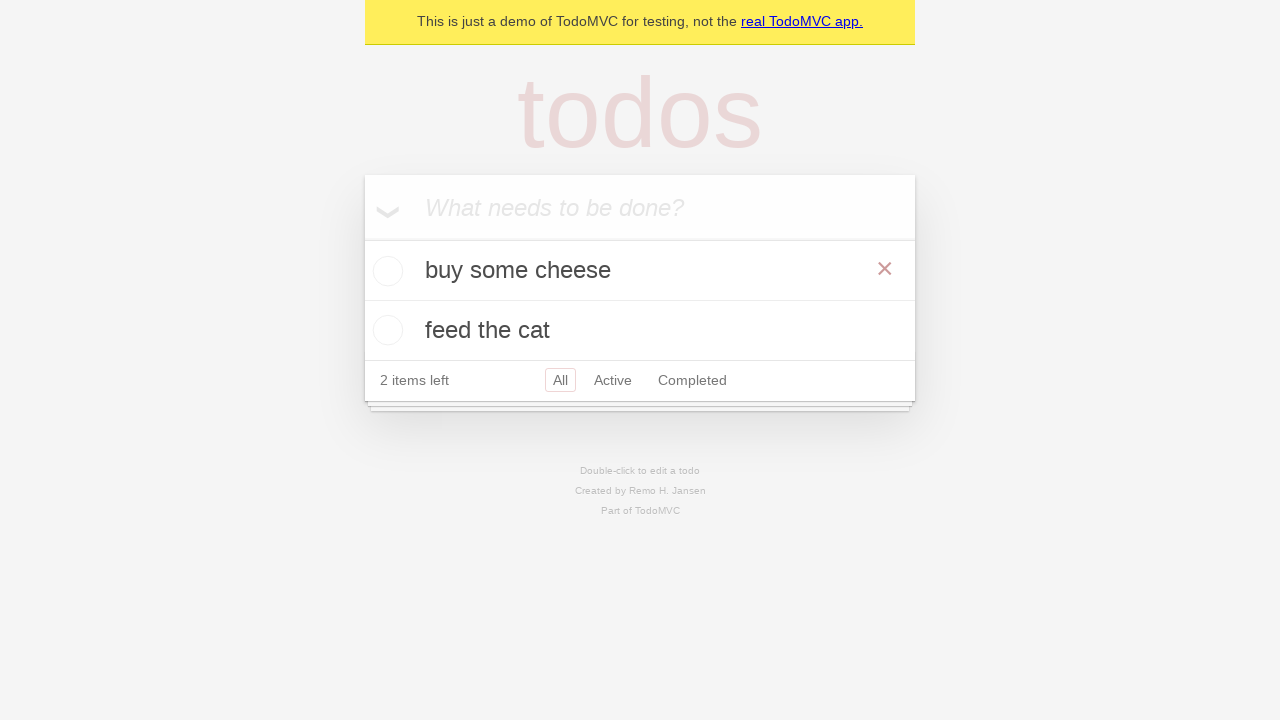